Tests navigation menu interactions by clicking on different menu items (SwitchTo, Register, WebTable) using dynamic XPath selectors that traverse parent and sibling elements.

Starting URL: http://demo.automationtesting.in/WebTable.html

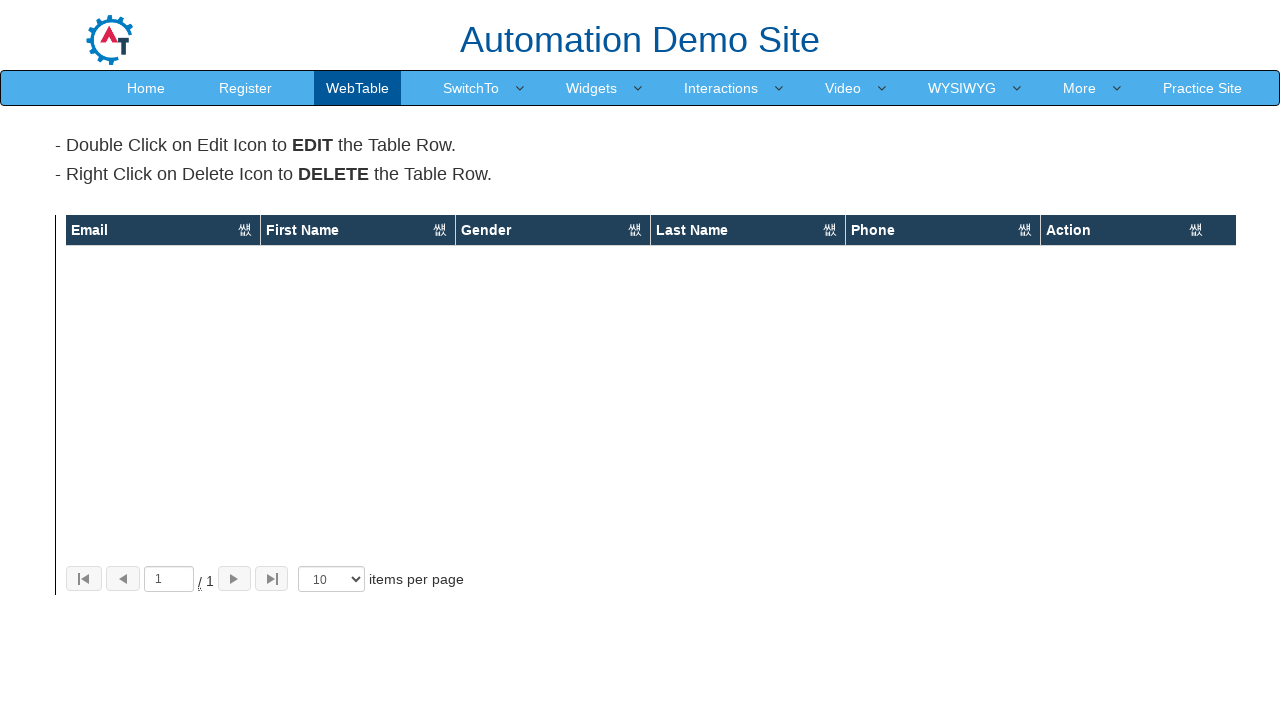

Clicked SwitchTo link using dynamic XPath to navigate from WebTable's parent li following sibling at (471, 88) on xpath=//a[contains(text(),'WebTable')]//parent::li//following-sibling::li[1]//ch
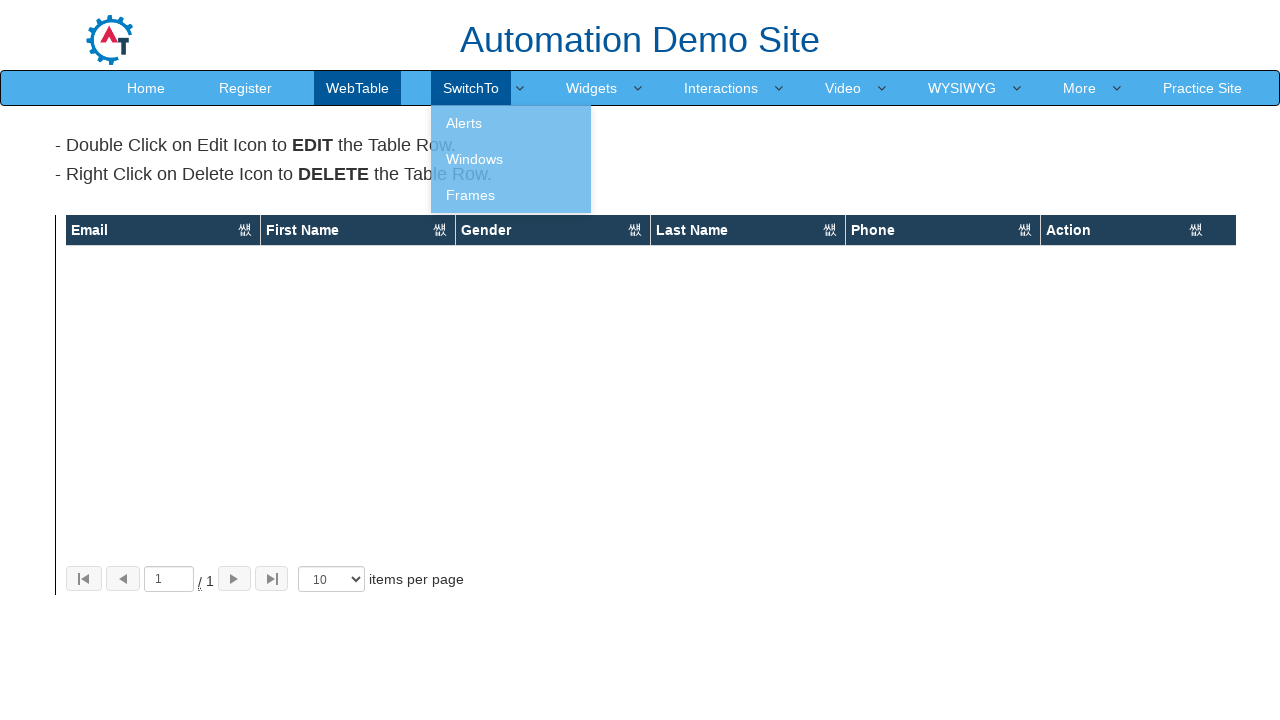

Clicked Register link using dynamic XPath to navigate from WebTable's parent li preceding sibling at (246, 88) on xpath=//a[contains(text(),'WebTable')]//parent::li//preceding-sibling::li[1]//ch
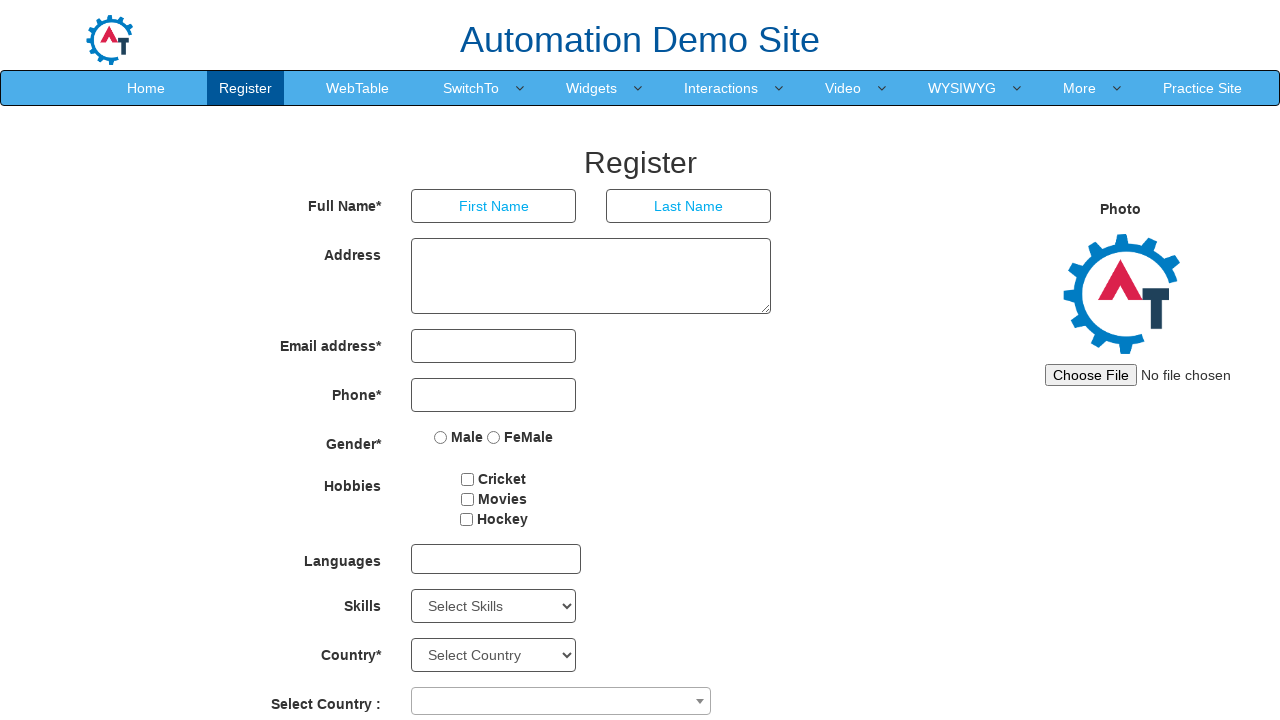

Clicked WebTable link using dynamic XPath to navigate from Register's parent li following sibling at (358, 88) on xpath=//a[contains(text(),'Register')]//parent::li//following-sibling::li[1]//ch
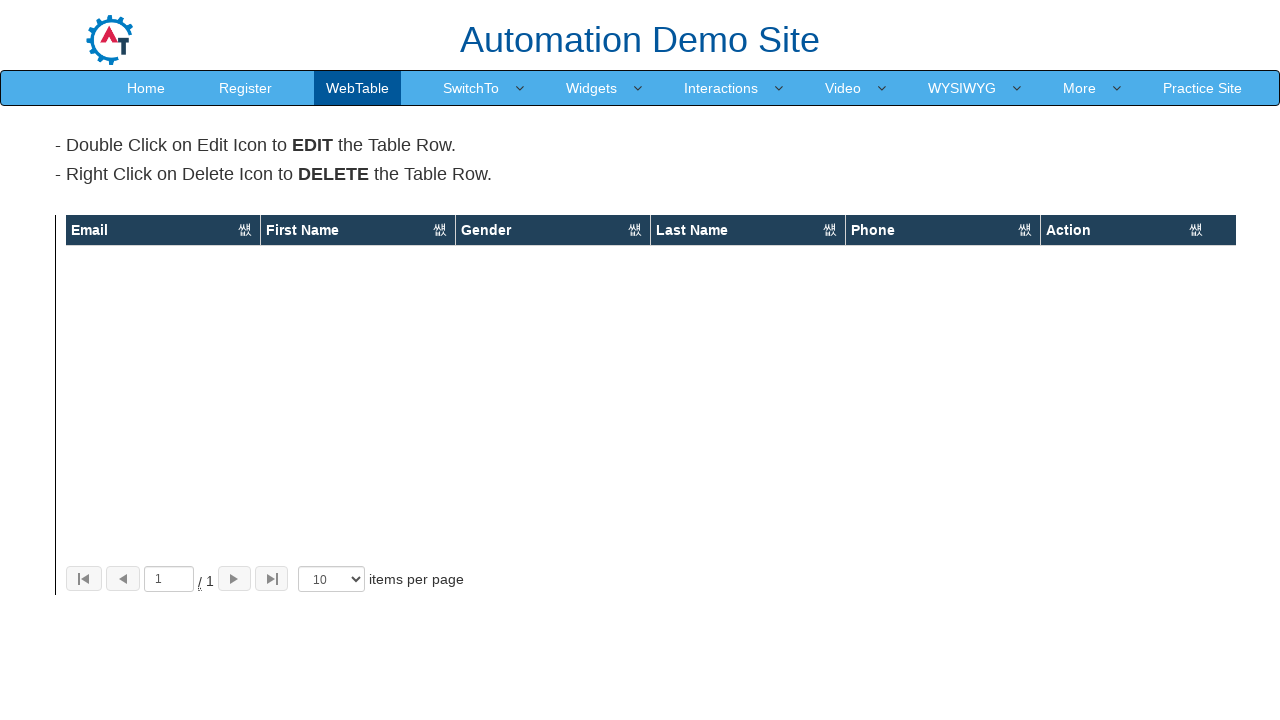

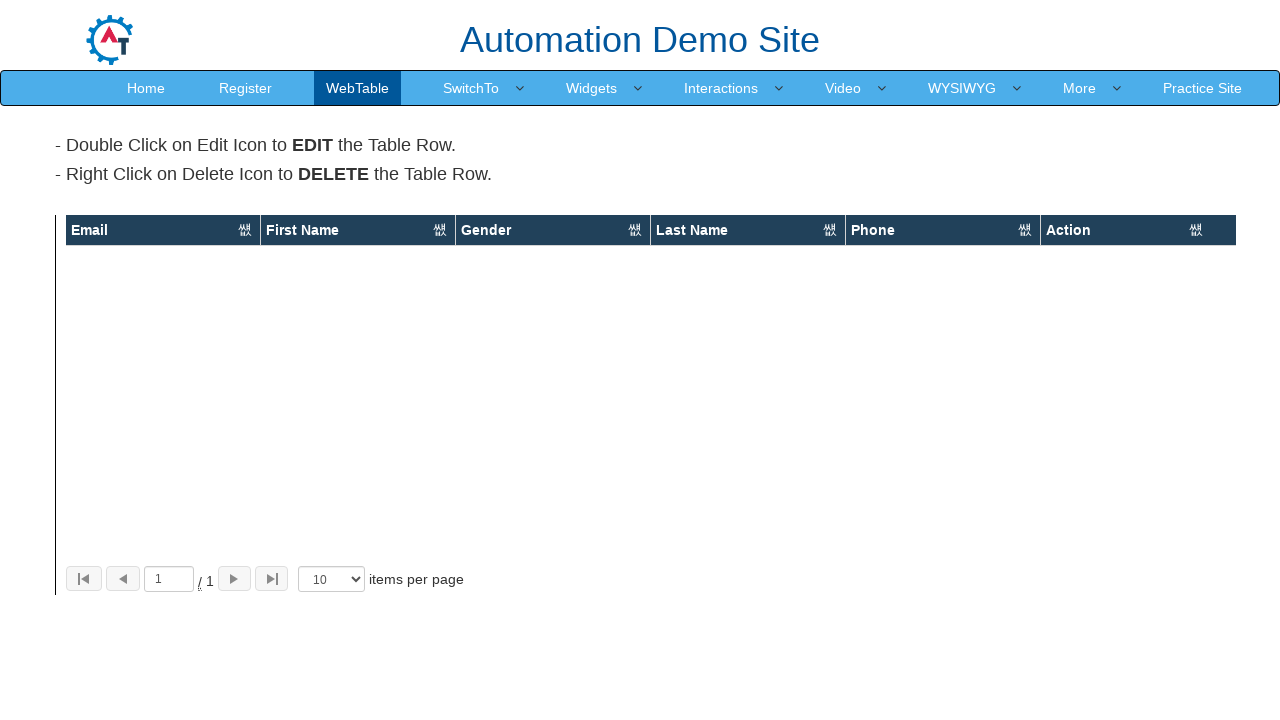